Finds all submit buttons on the test page and clicks each one using standard click method

Starting URL: http://htmlpreview.github.io/?https://github.com/angelovstanton/AutomateThePlanet/blob/master/WebDriver-Series/TestPage.html

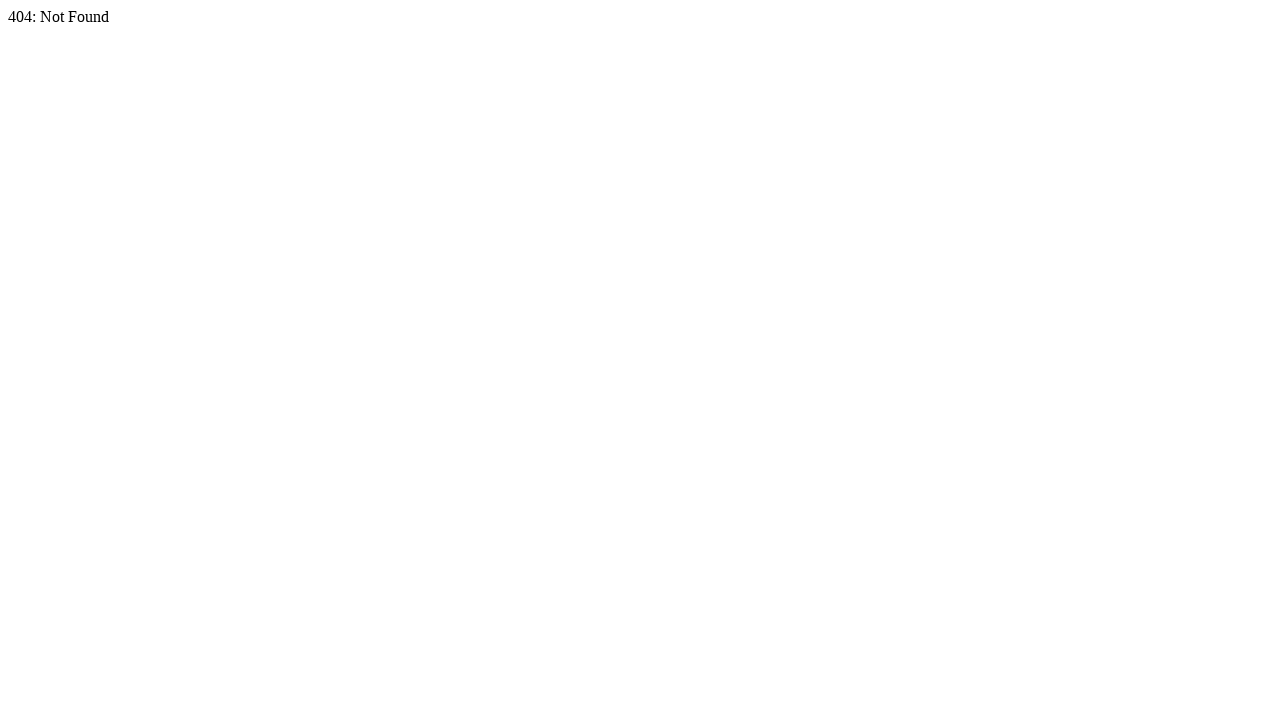

Navigated to test page
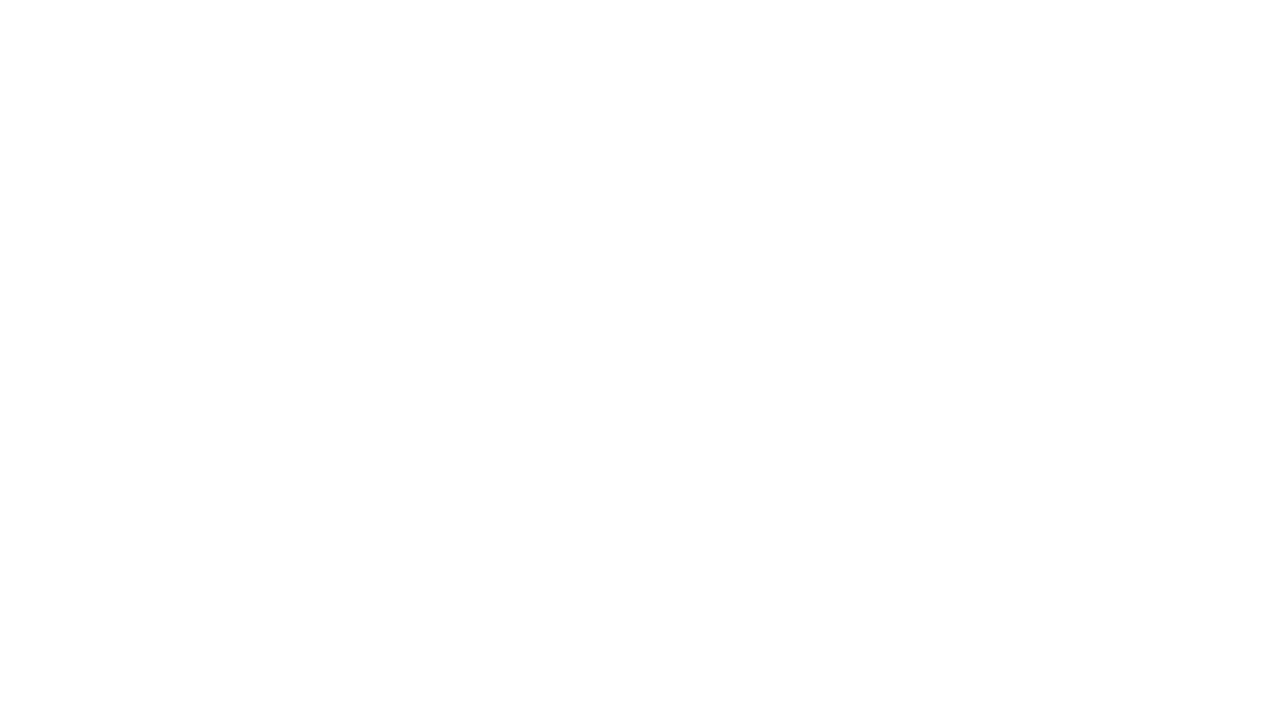

Located all submit buttons on the page
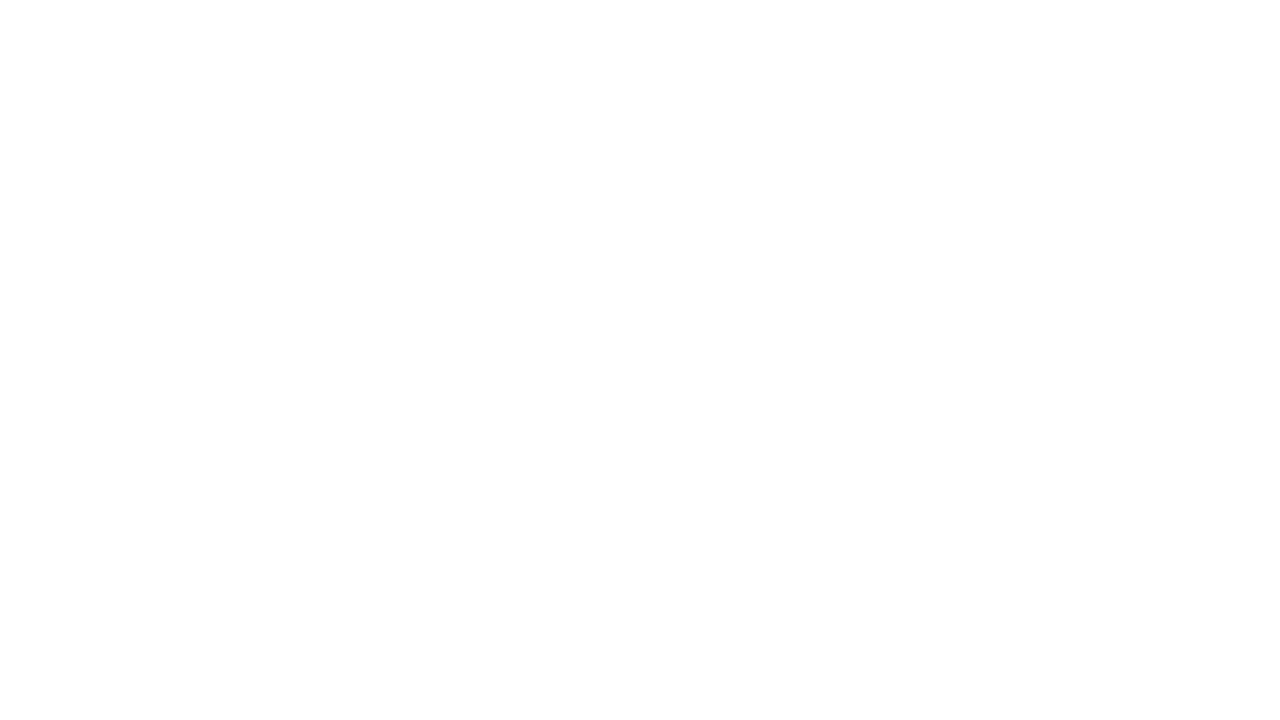

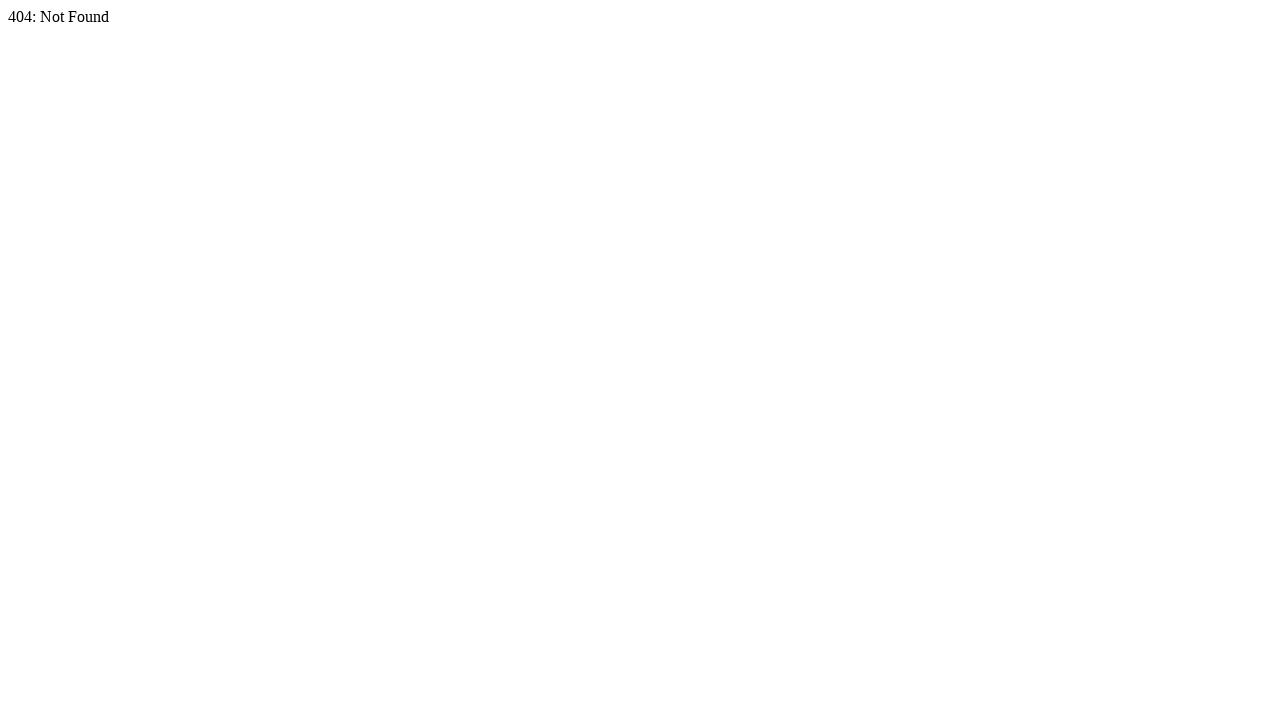